Tests adding a new employee in an employee manager application by clicking the add employee button, selecting the new employee, and filling out name, phone, and title fields.

Starting URL: https://devmountain-qa.github.io/employee-manager/1.2_Version/index.html

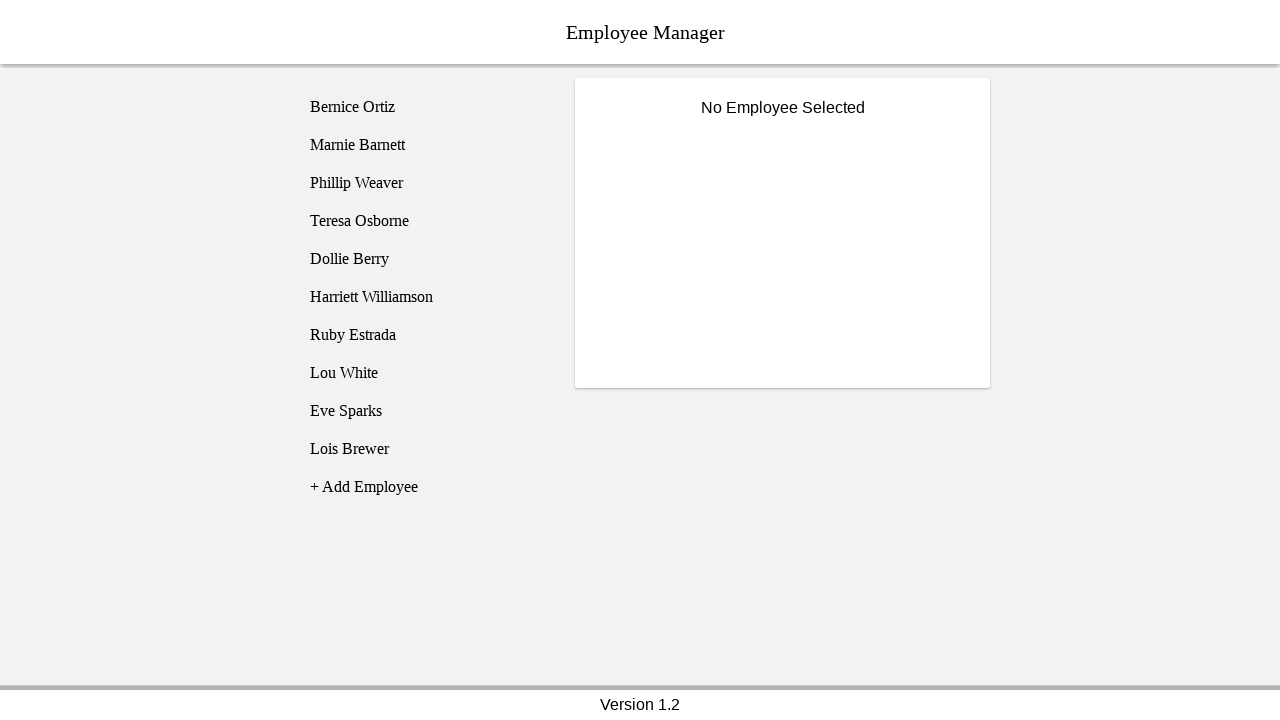

Waited for header to load
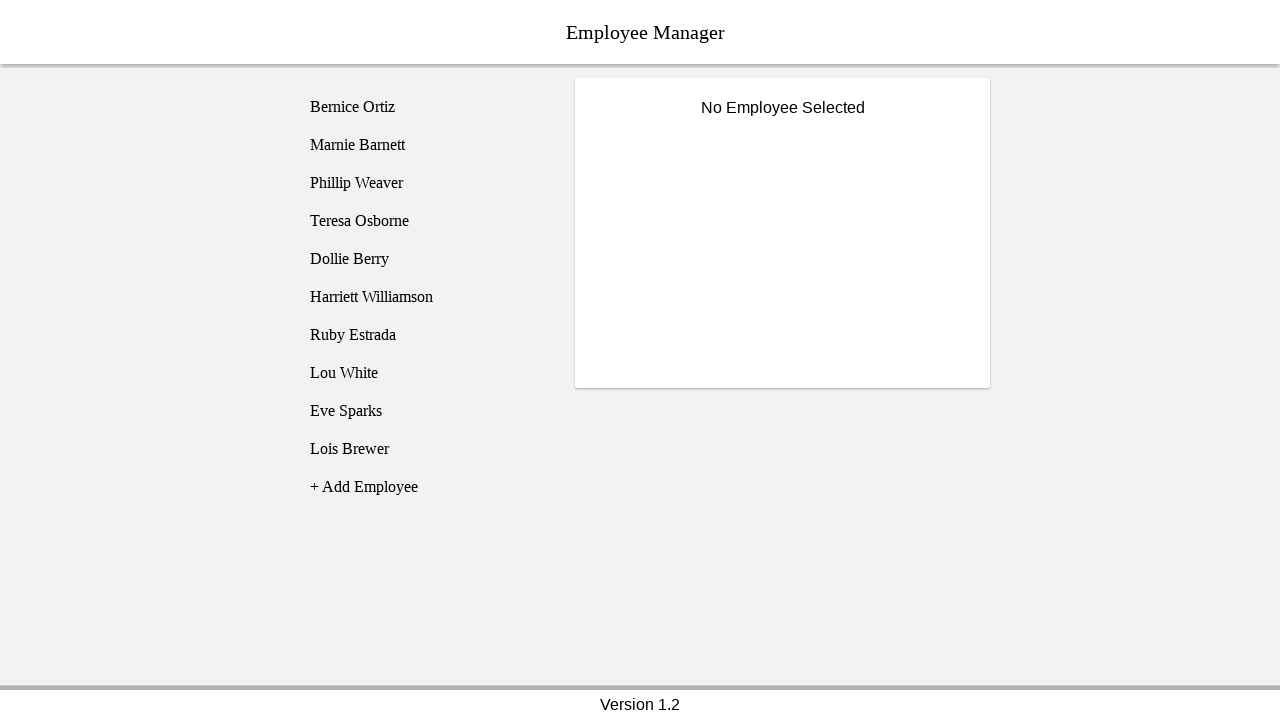

Clicked add employee button at (425, 487) on [name='addEmployee']
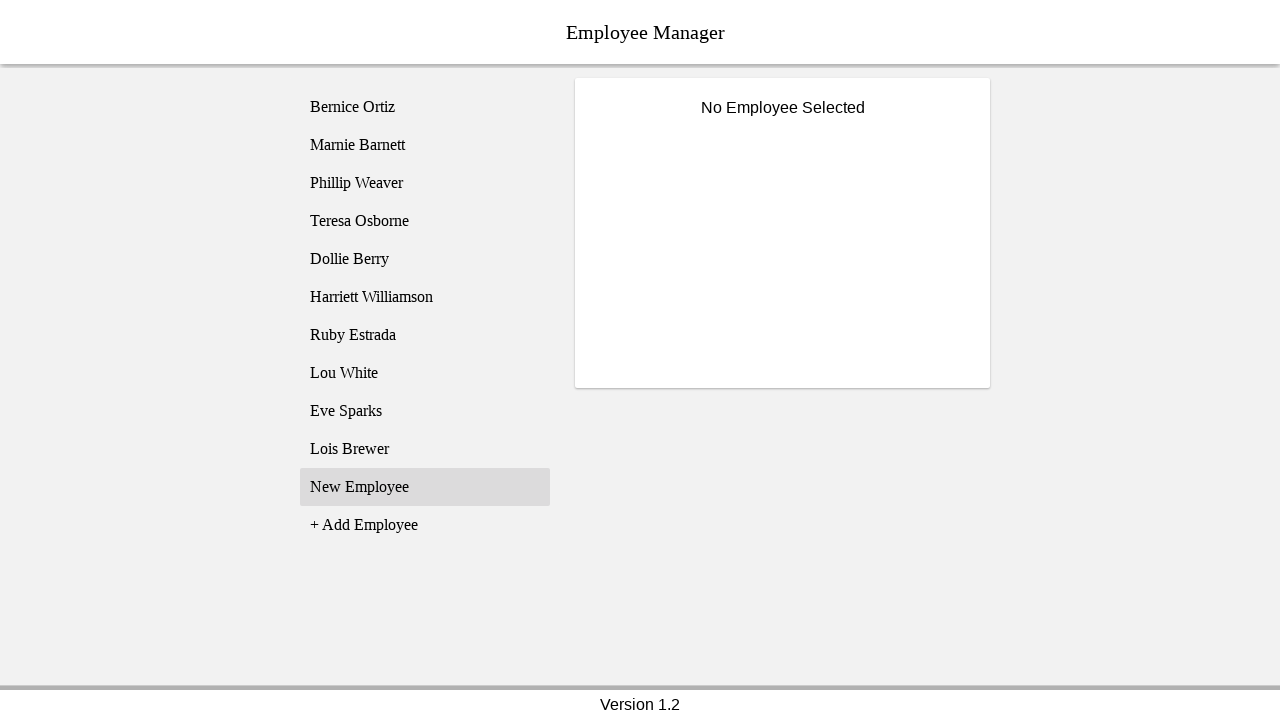

Clicked on the new employee in the list at (425, 487) on xpath=//li[text()='New Employee']
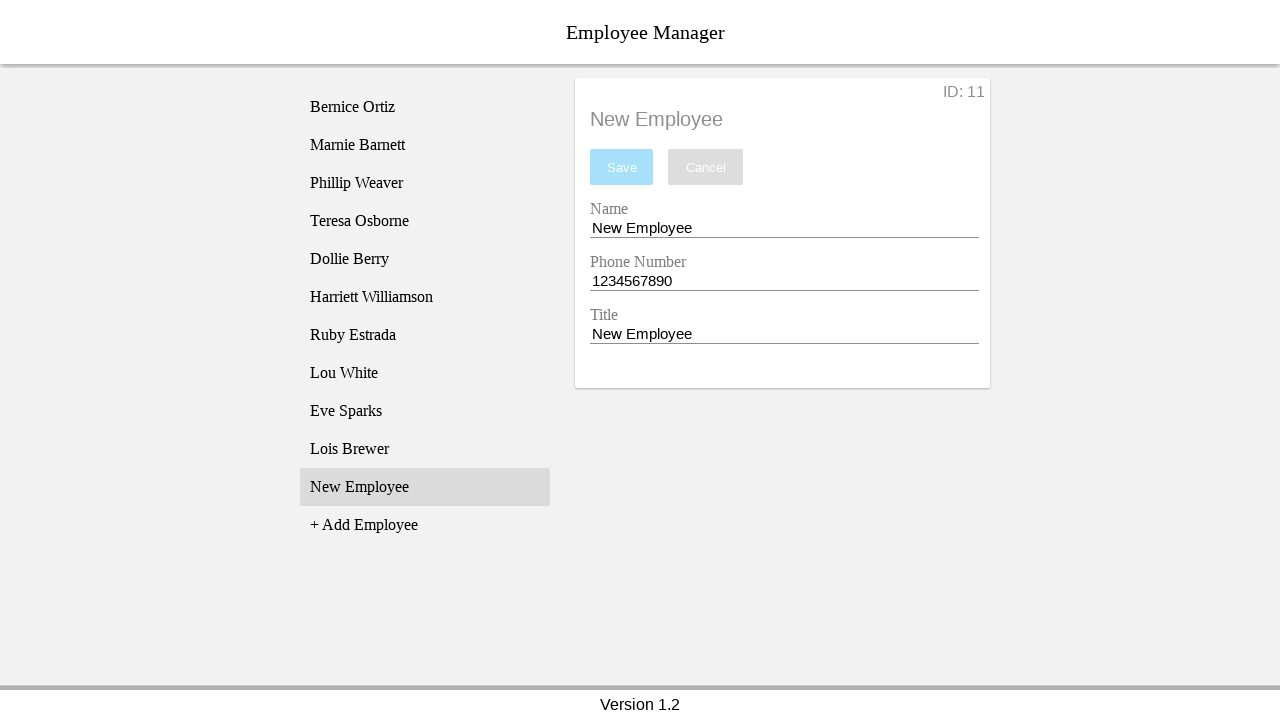

Clicked on name input field at (784, 228) on [name='nameEntry']
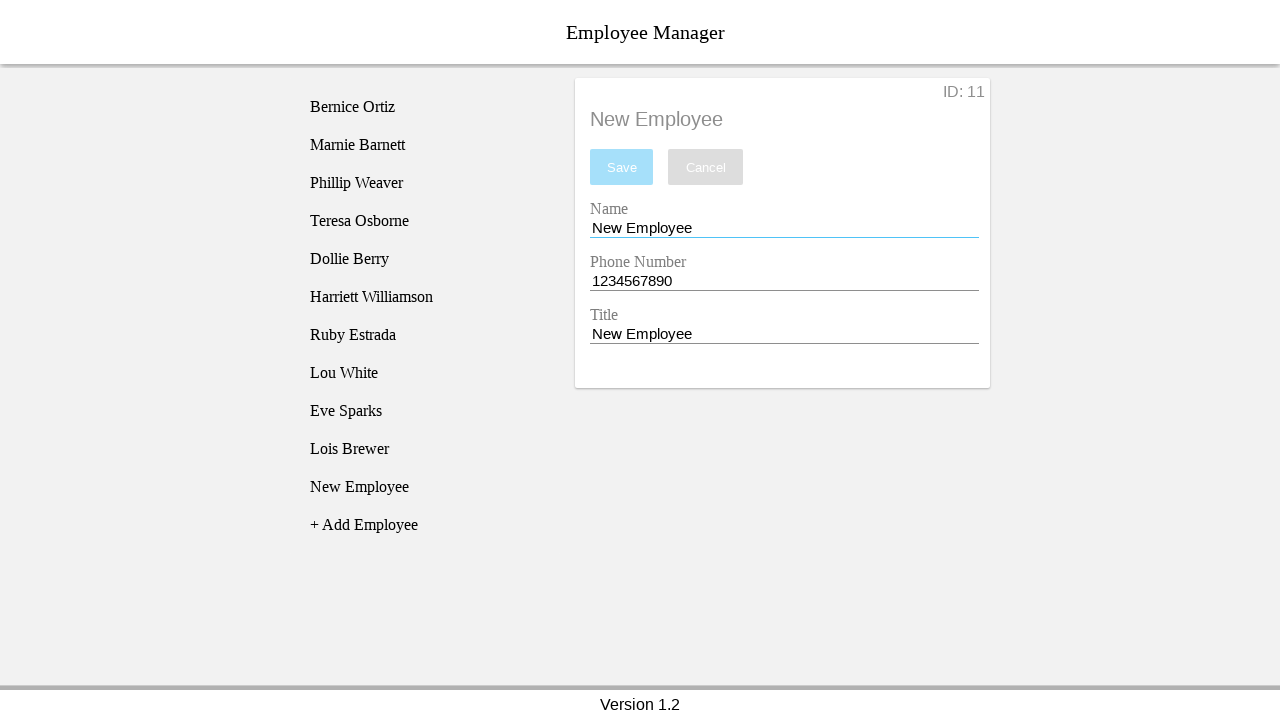

Cleared name input field on [name='nameEntry']
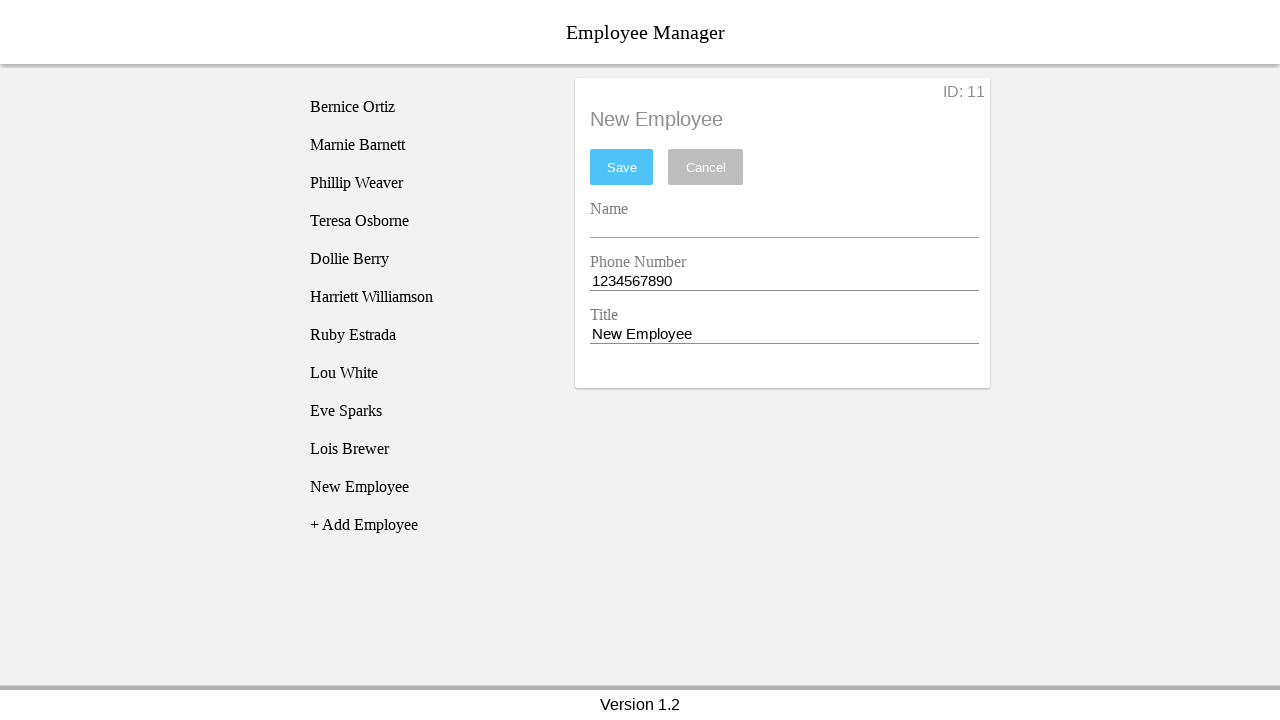

Filled name input with 'Sarah Johnson' on [name='nameEntry']
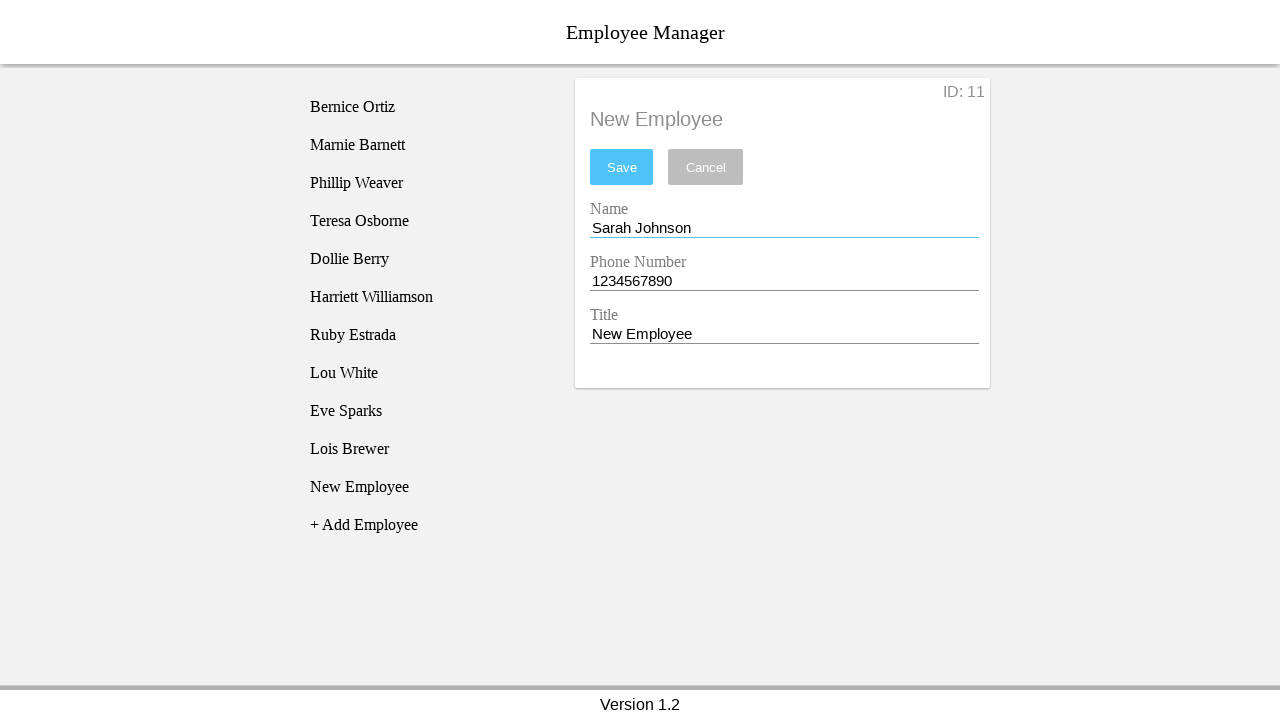

Clicked on phone input field at (784, 281) on [name='phoneEntry']
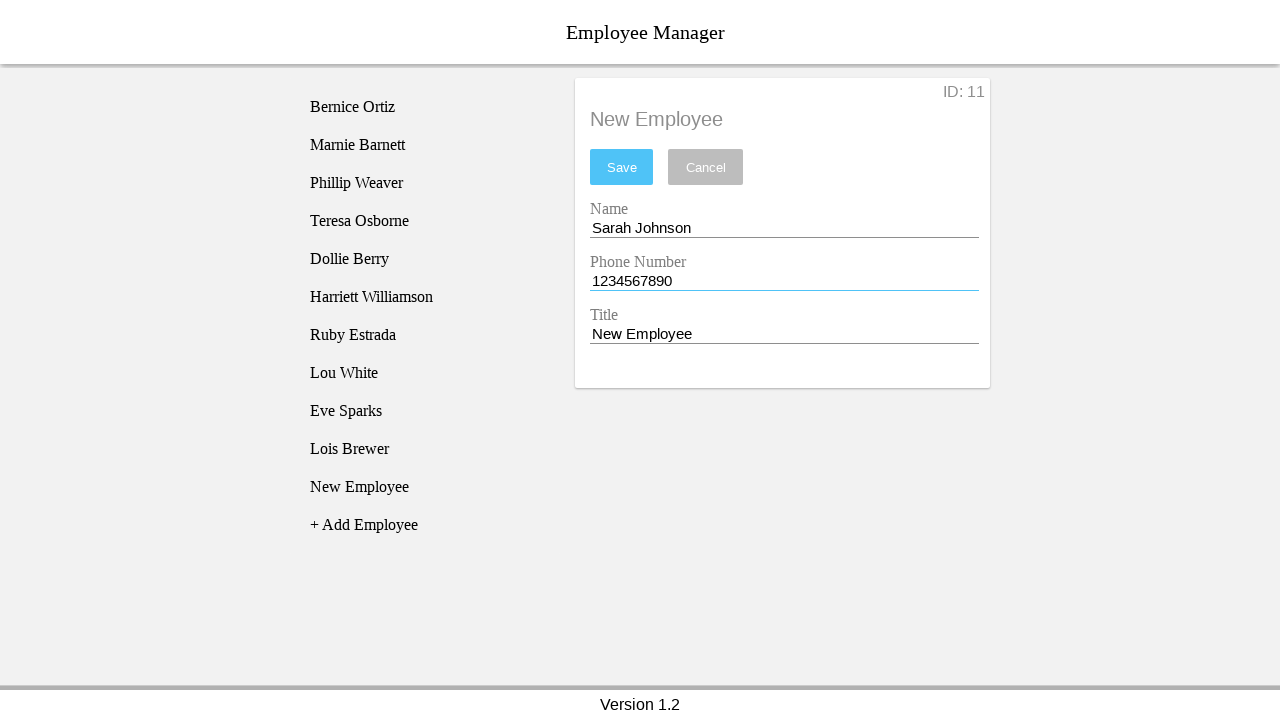

Cleared phone input field on [name='phoneEntry']
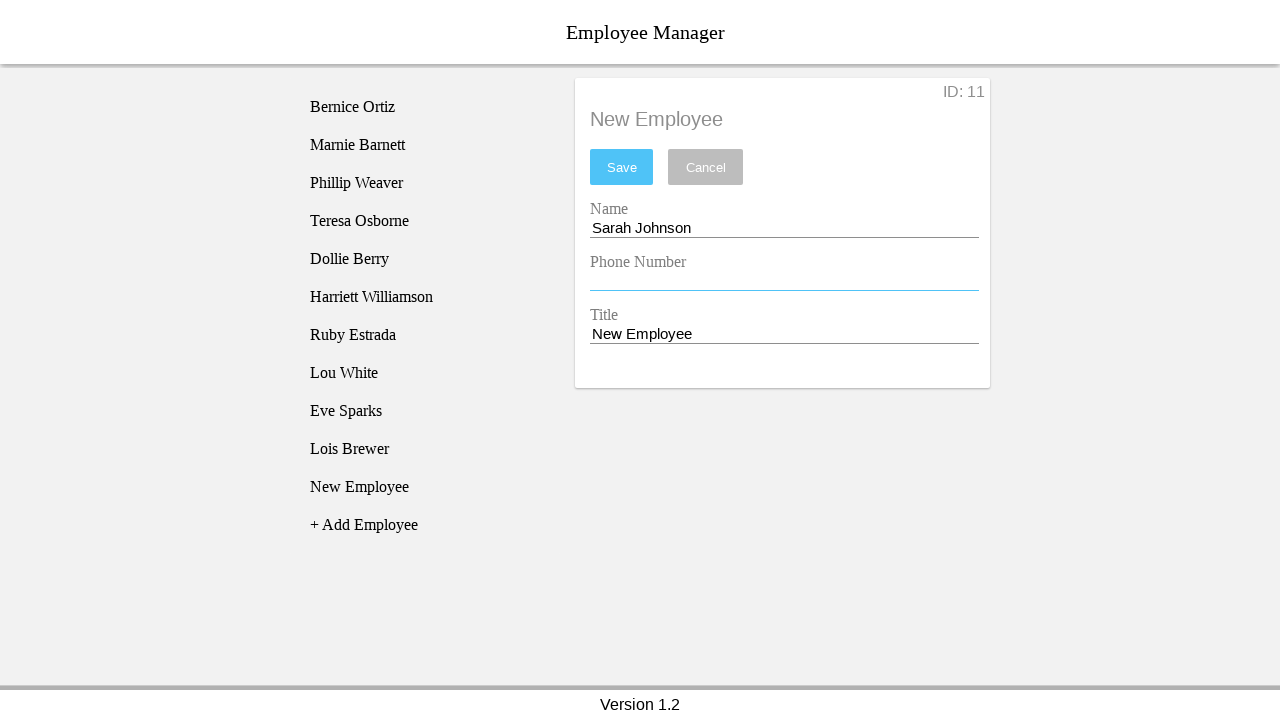

Filled phone input with '555-867-5309' on [name='phoneEntry']
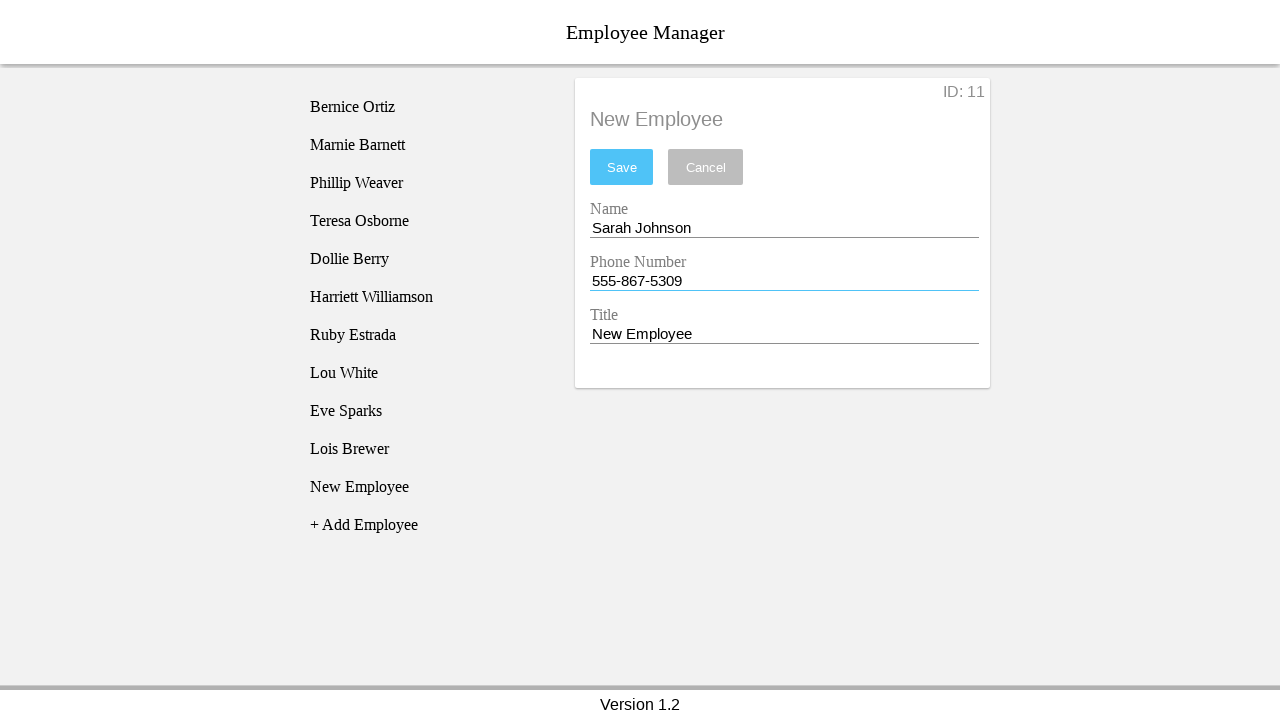

Clicked on title input field at (784, 334) on [name='titleEntry']
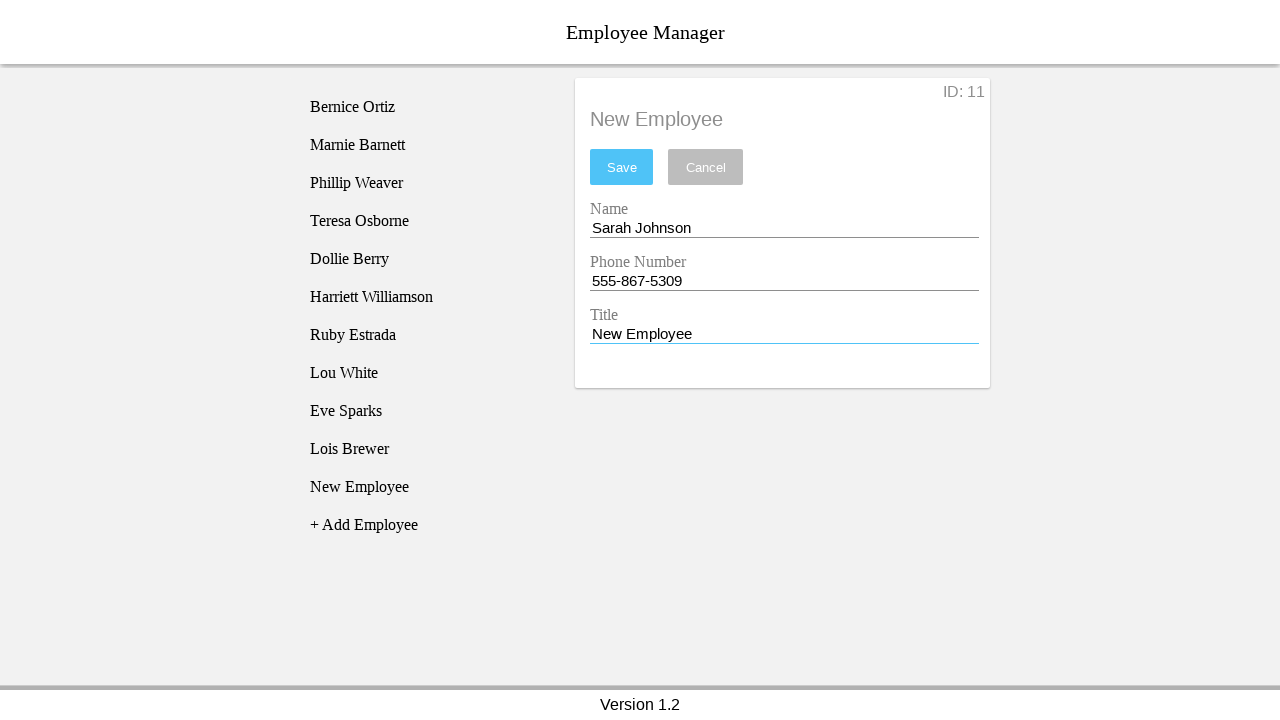

Cleared title input field on [name='titleEntry']
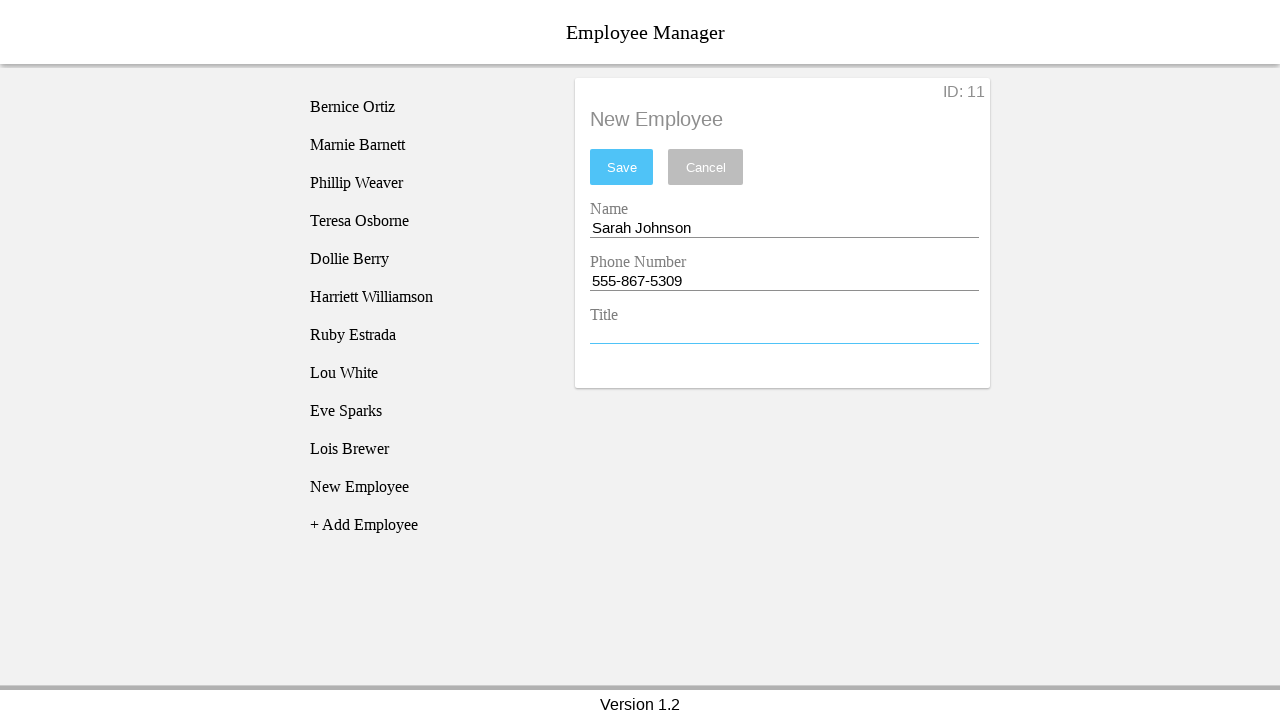

Filled title input with 'Software Engineer' on [name='titleEntry']
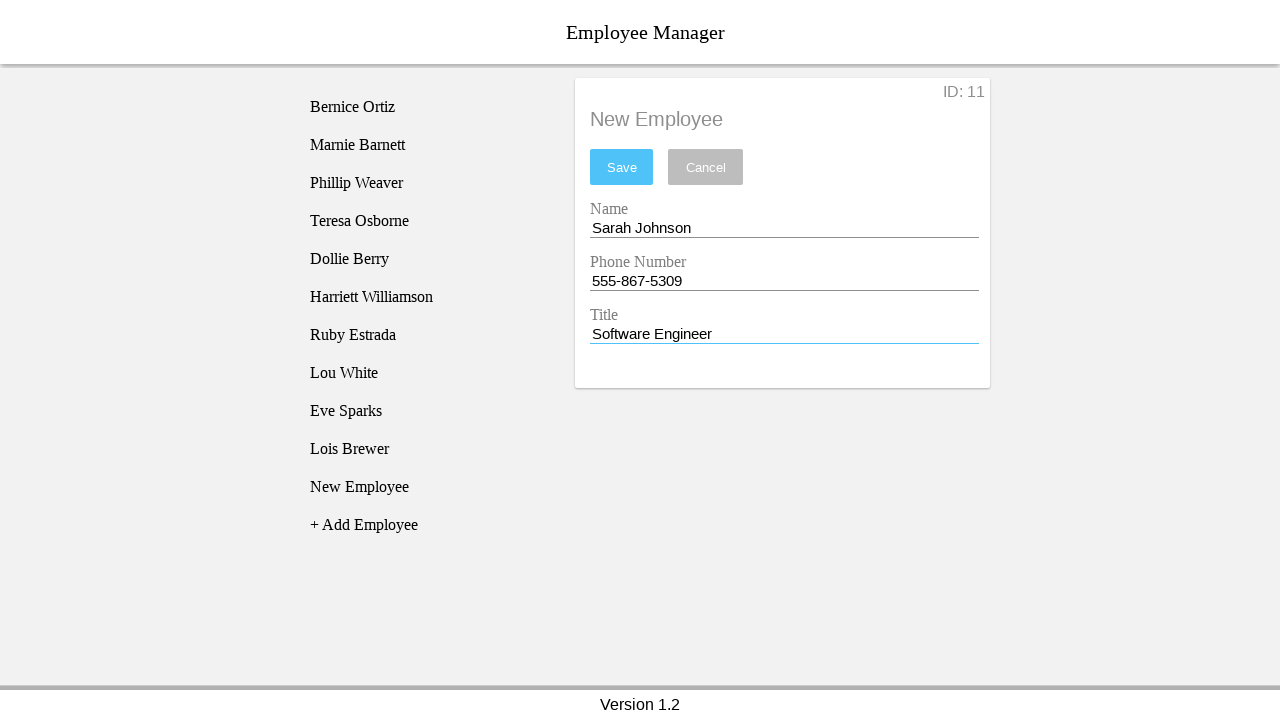

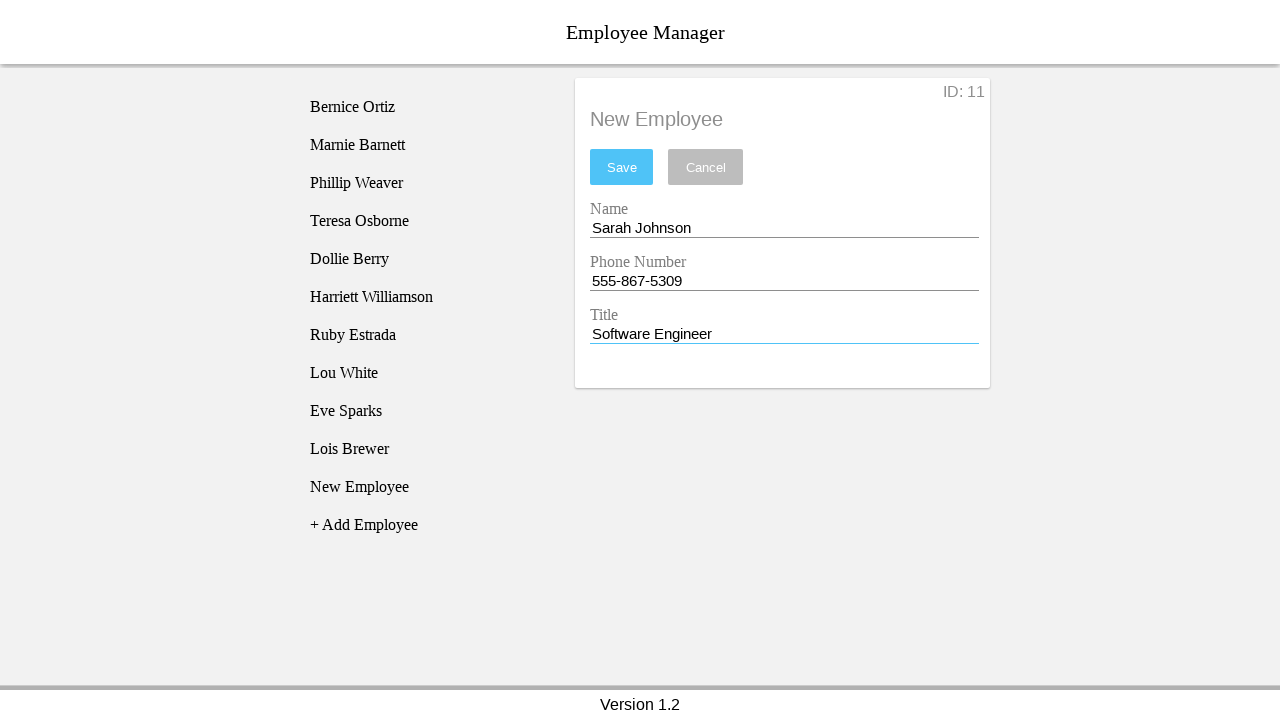